Tests JavaScript alert and confirm dialog handling by entering a name, triggering an alert and accepting it, then triggering a confirm dialog and dismissing it.

Starting URL: https://rahulshettyacademy.com/AutomationPractice

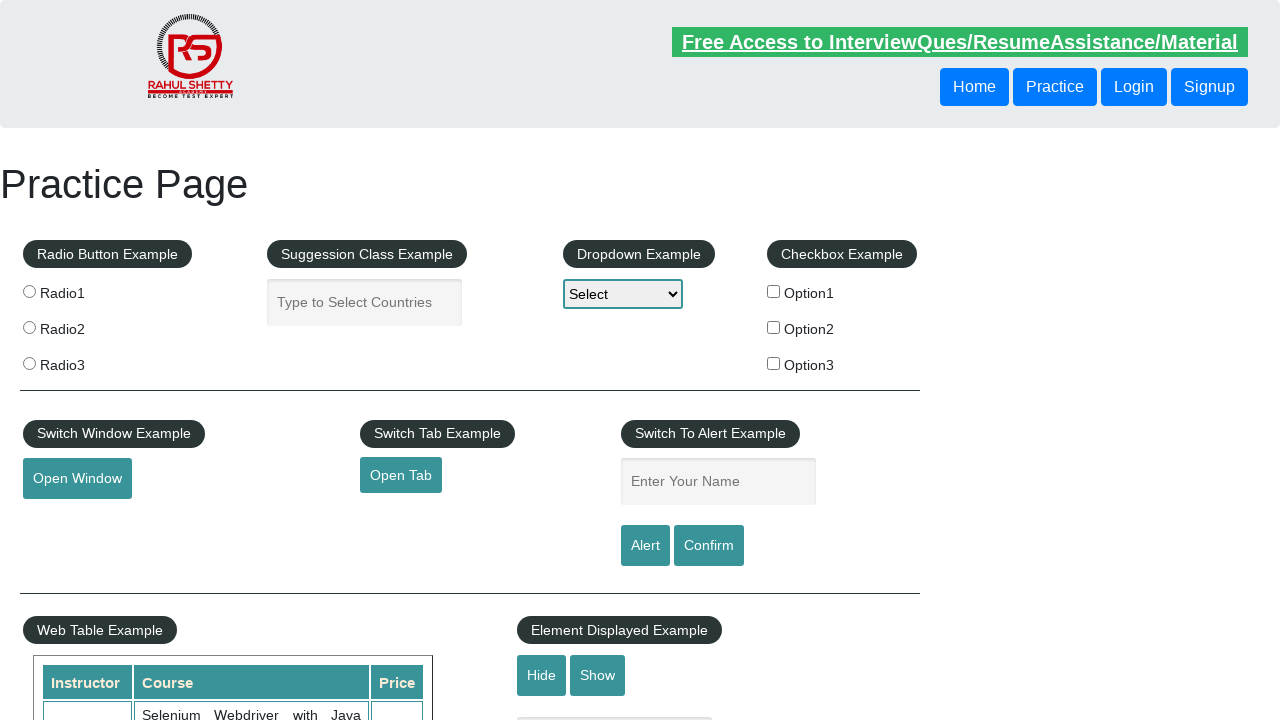

Filled name field with 'Rahul' on #name
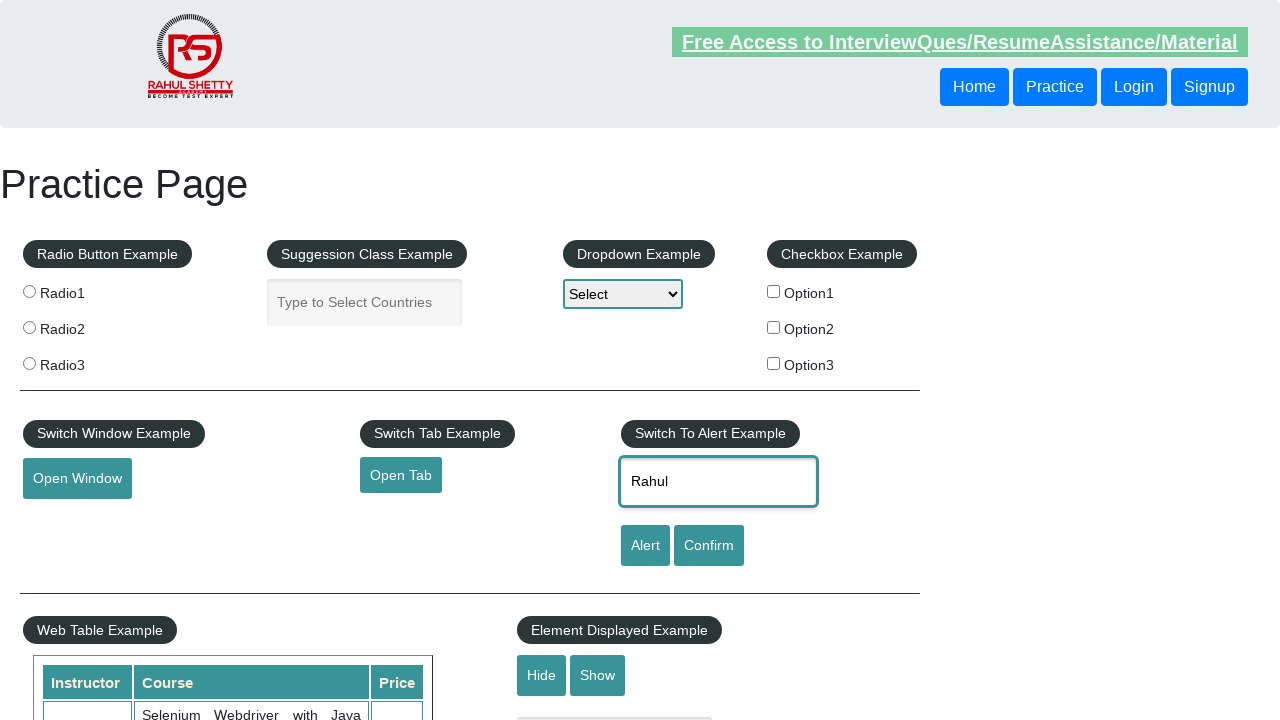

Clicked alert button to trigger JavaScript alert at (645, 546) on #alertbtn
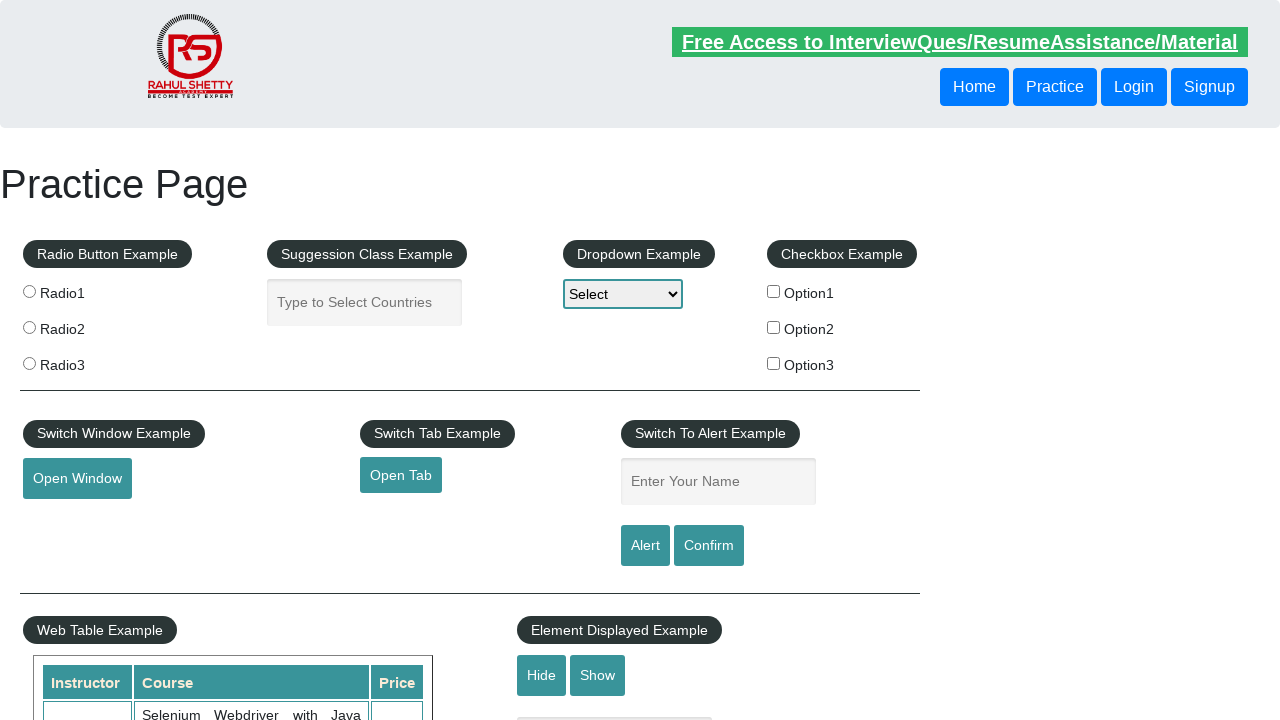

Registered dialog handler to accept alert
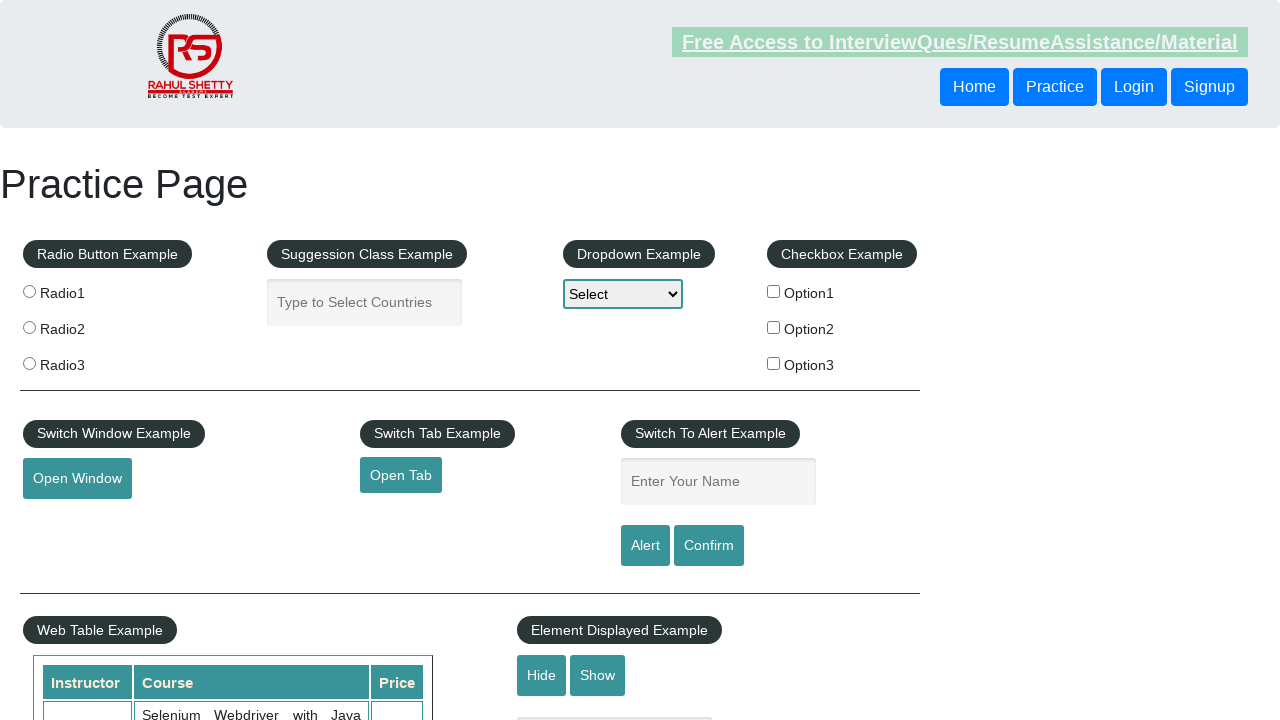

Waited for alert dialog to be processed
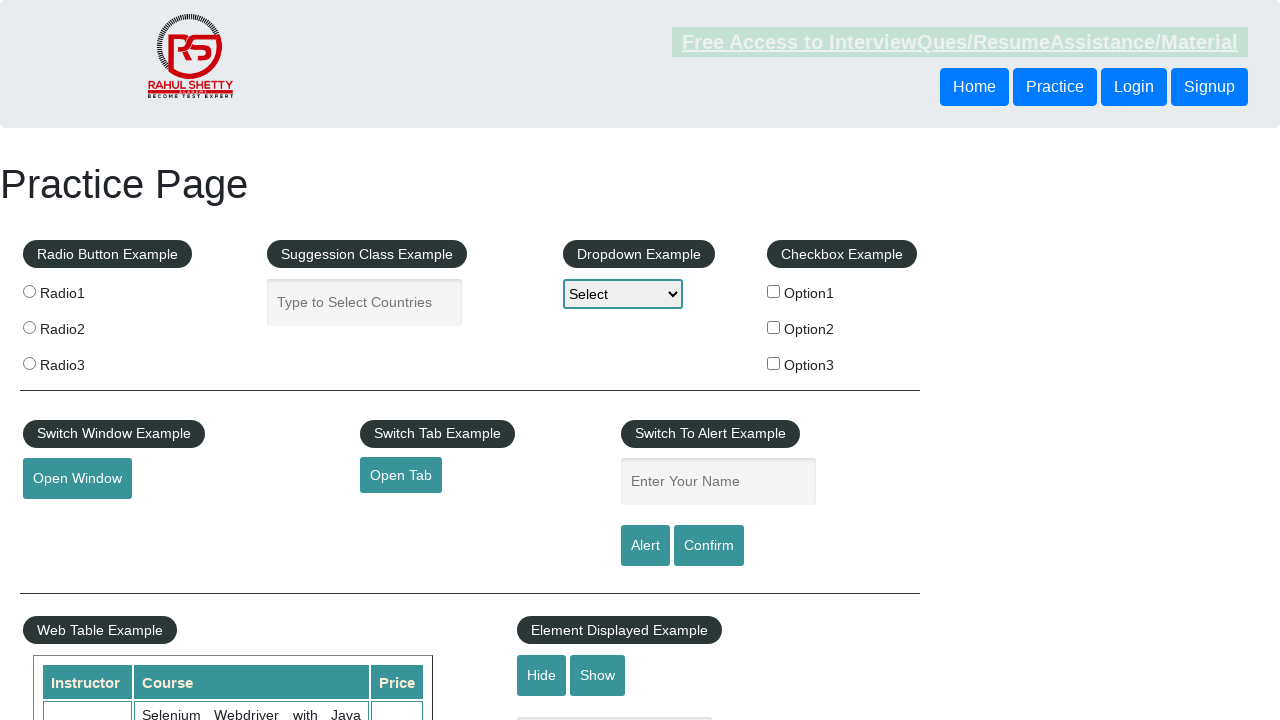

Registered dialog handler to dismiss confirm dialog
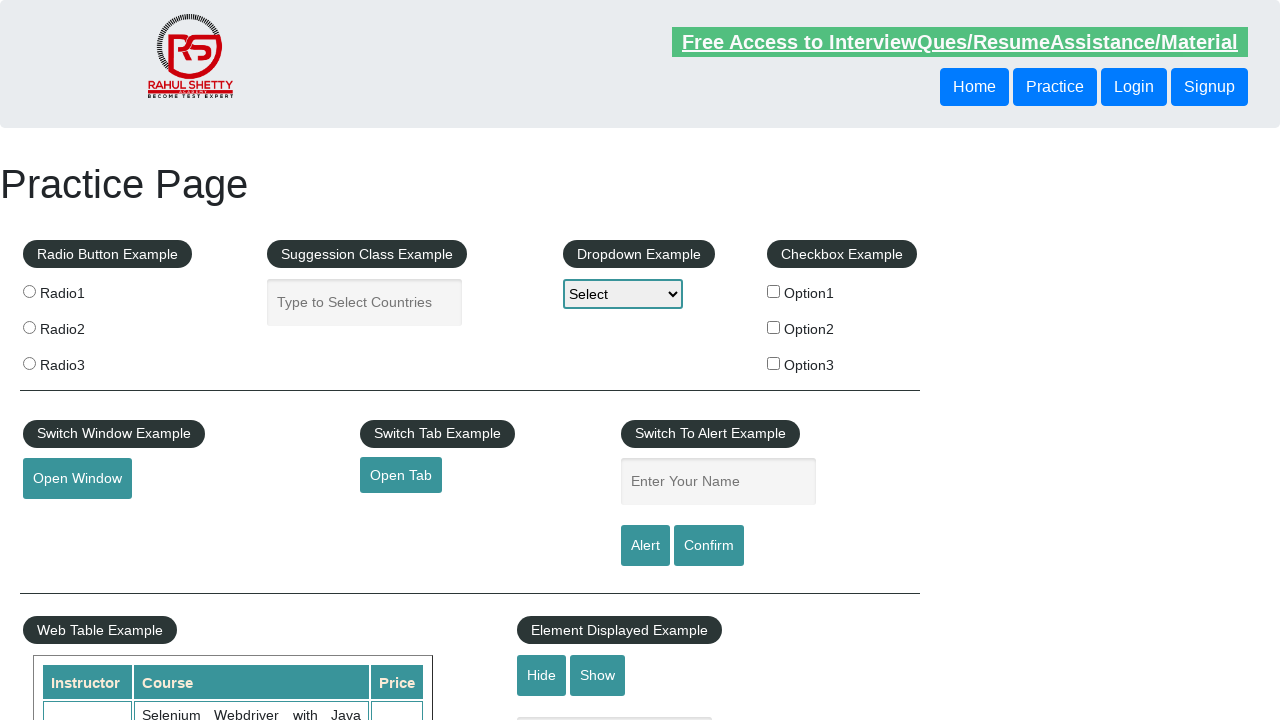

Clicked confirm button to trigger confirm dialog at (709, 546) on #confirmbtn
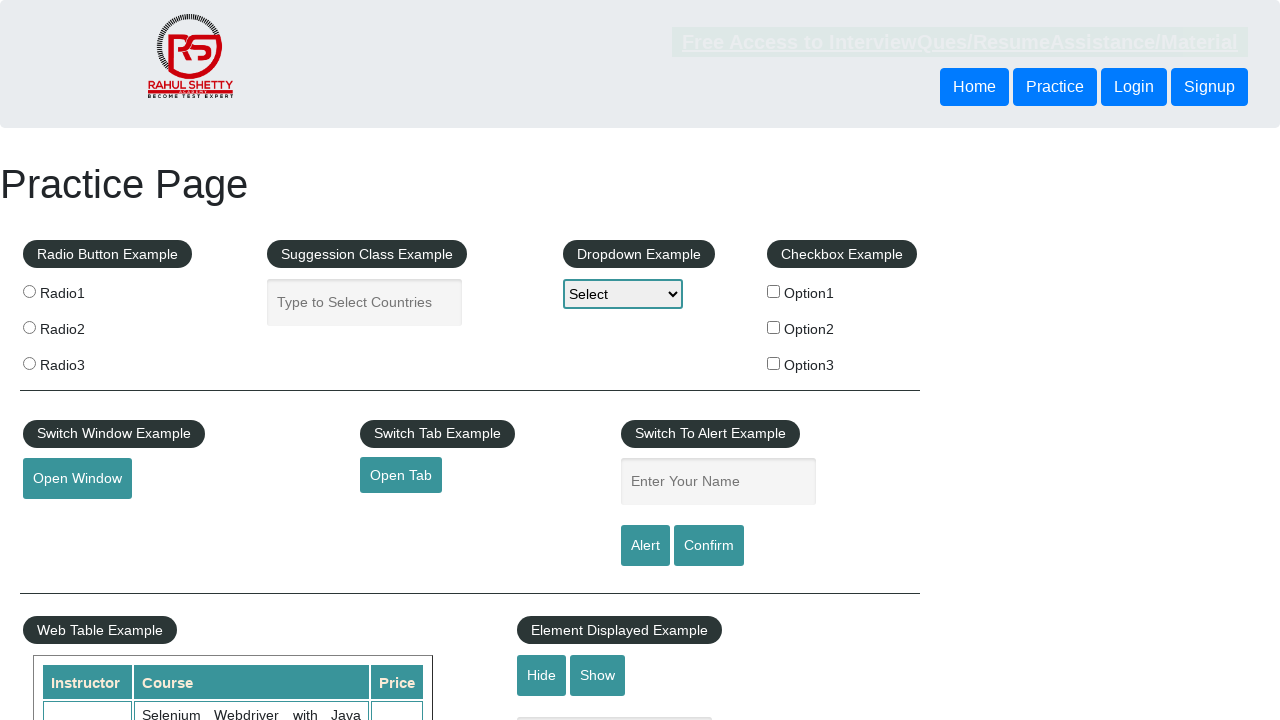

Waited for confirm dialog to be dismissed
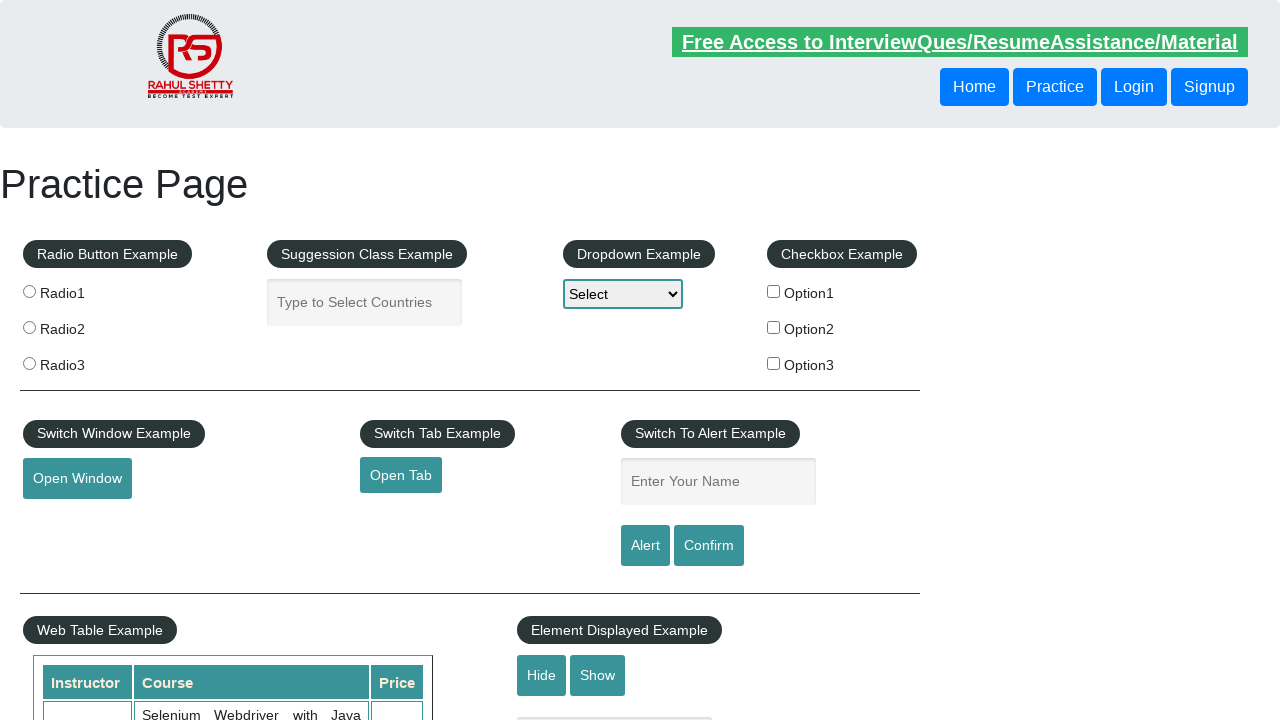

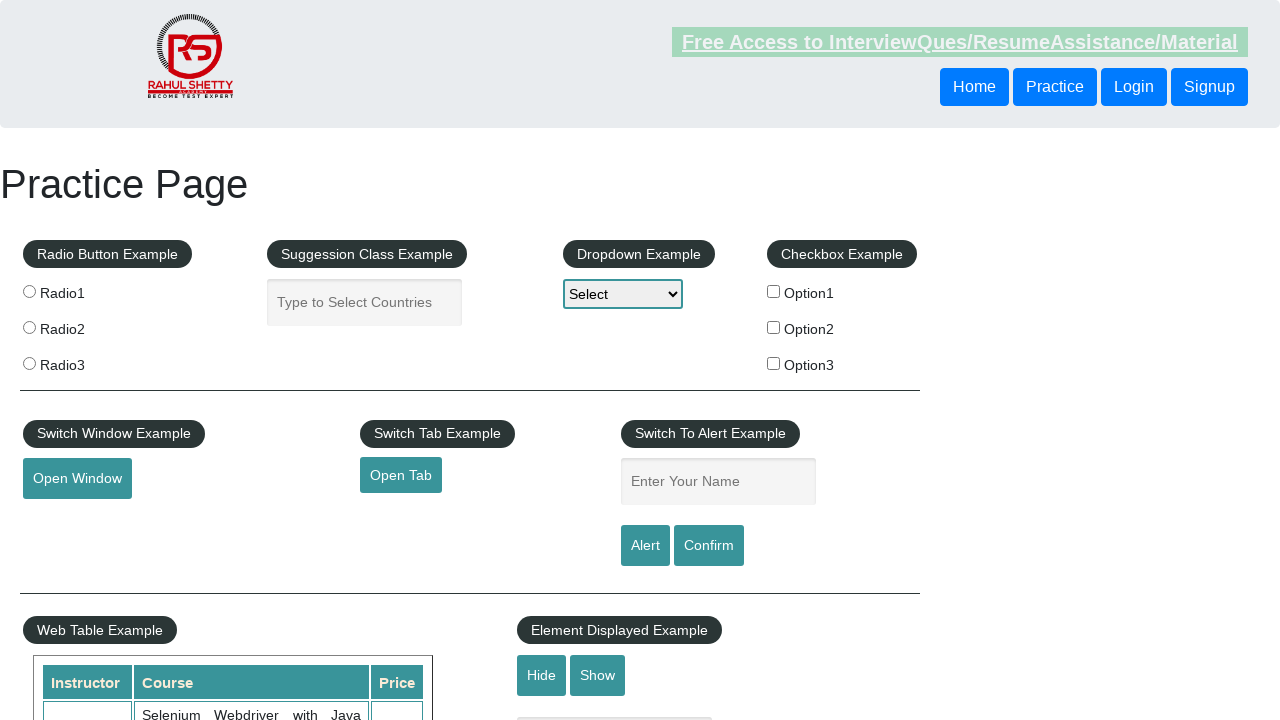